Tests alert handling functionality by clicking a button that triggers an alert and then accepting/dismissing the alert dialog

Starting URL: https://formy-project.herokuapp.com/switch-window

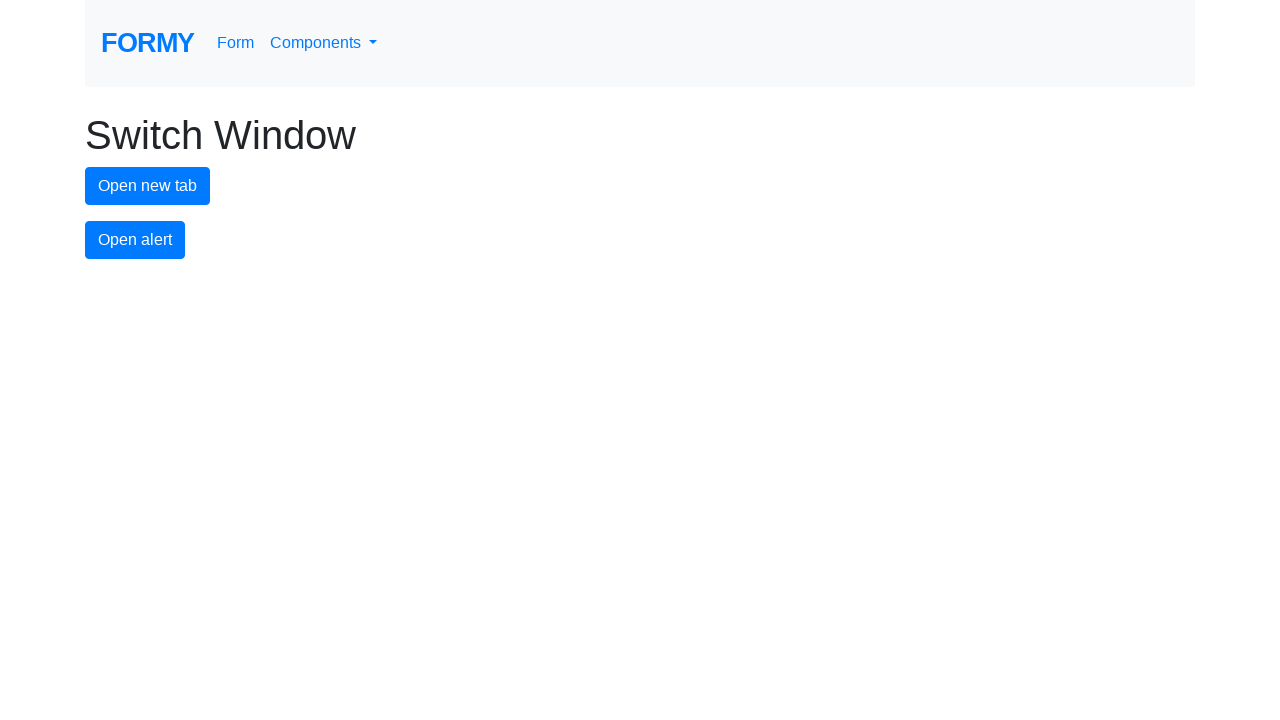

Set up dialog handler to accept alerts
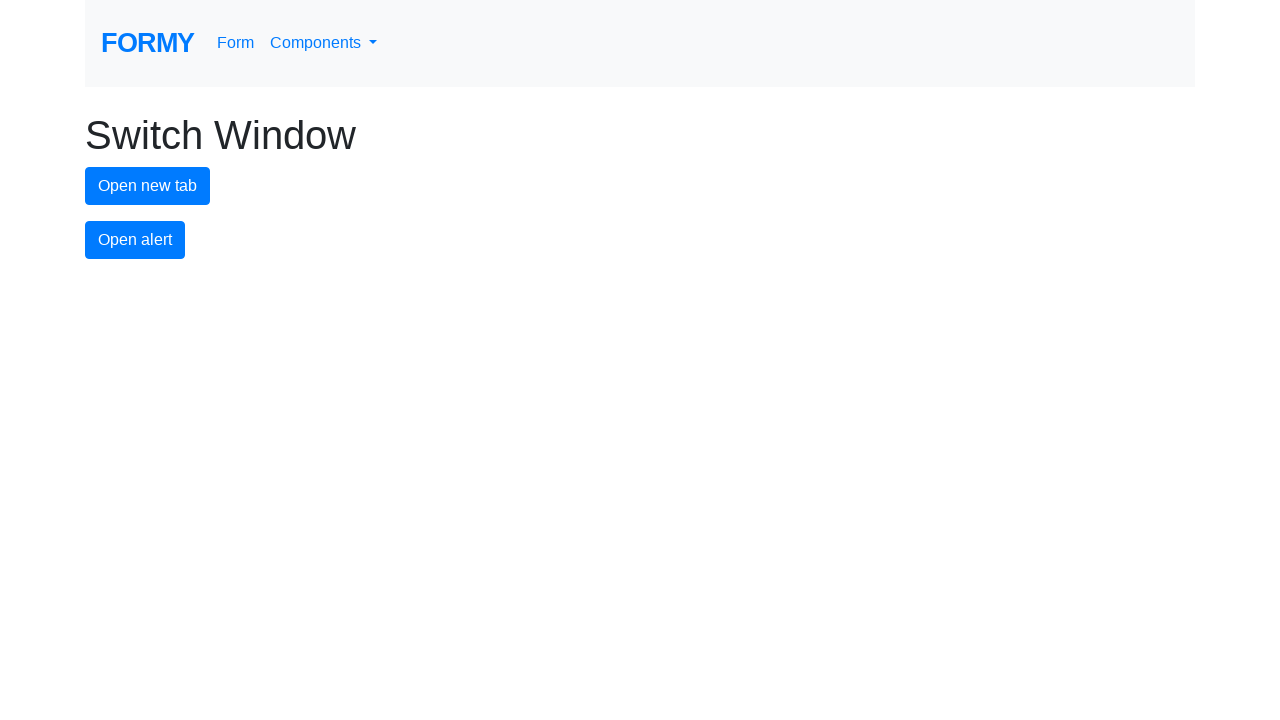

Clicked alert button to trigger alert dialog at (135, 240) on #alert-button
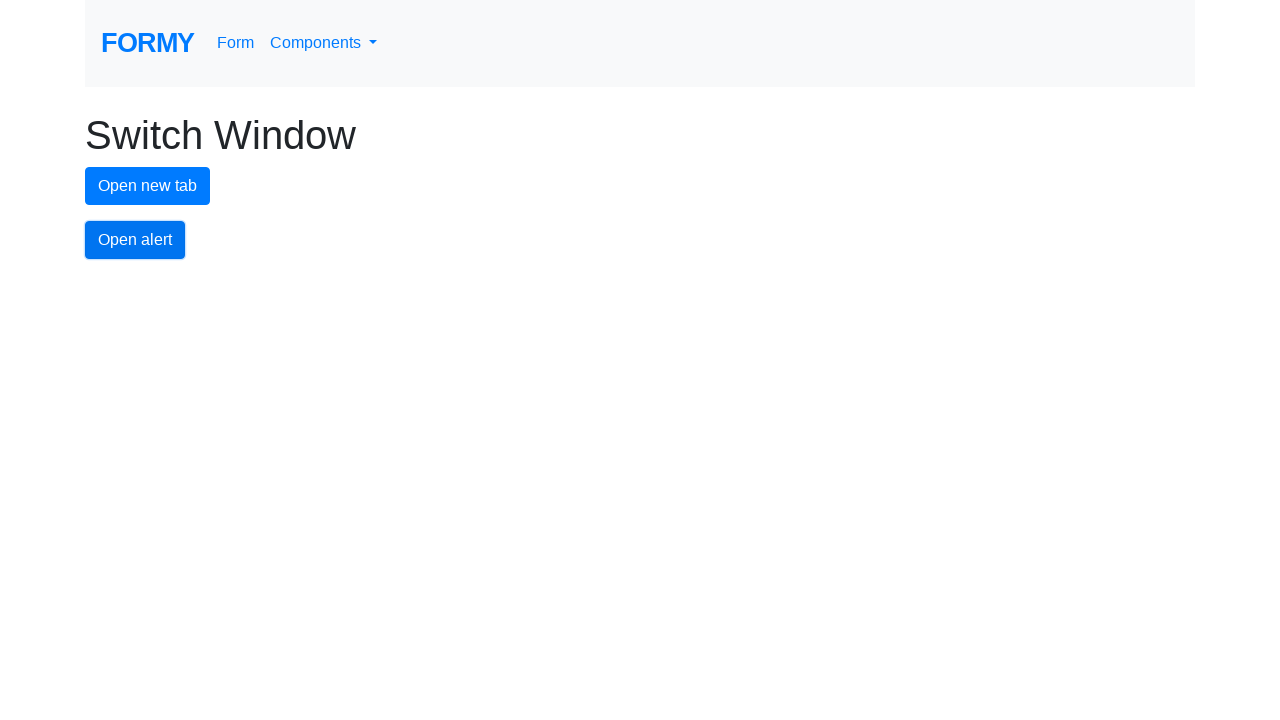

Waited for alert dialog to be handled and accepted
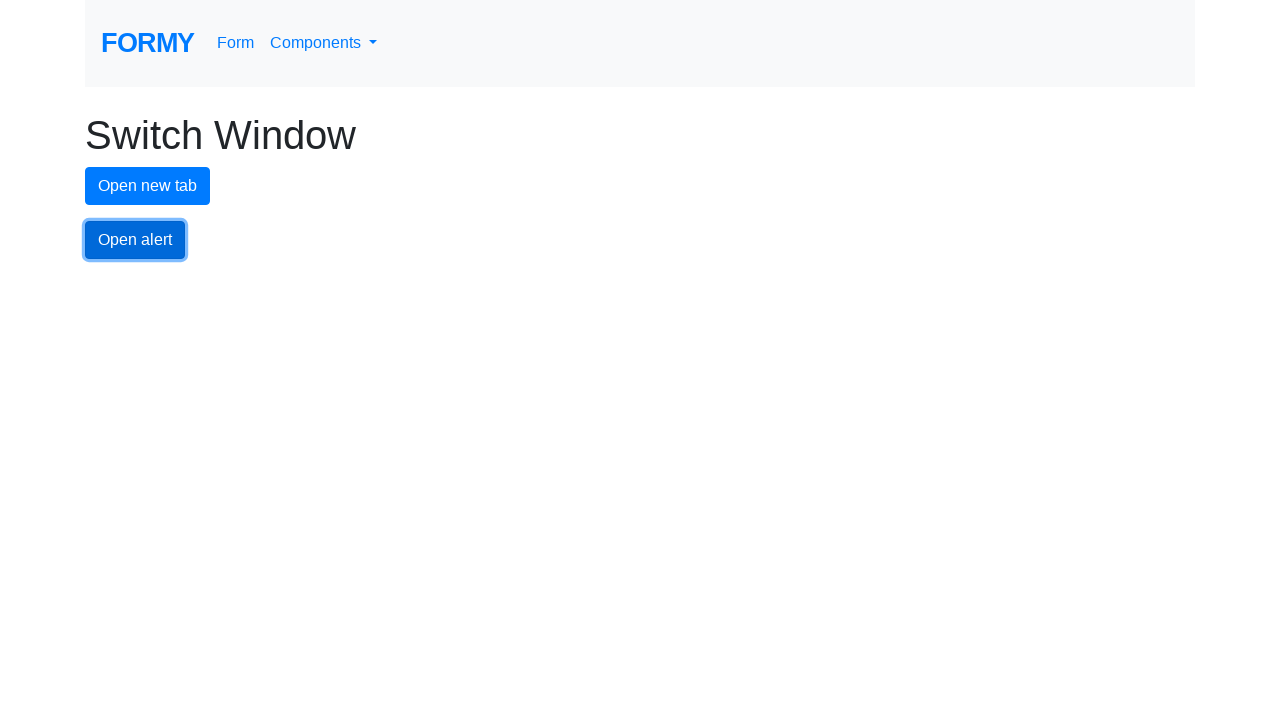

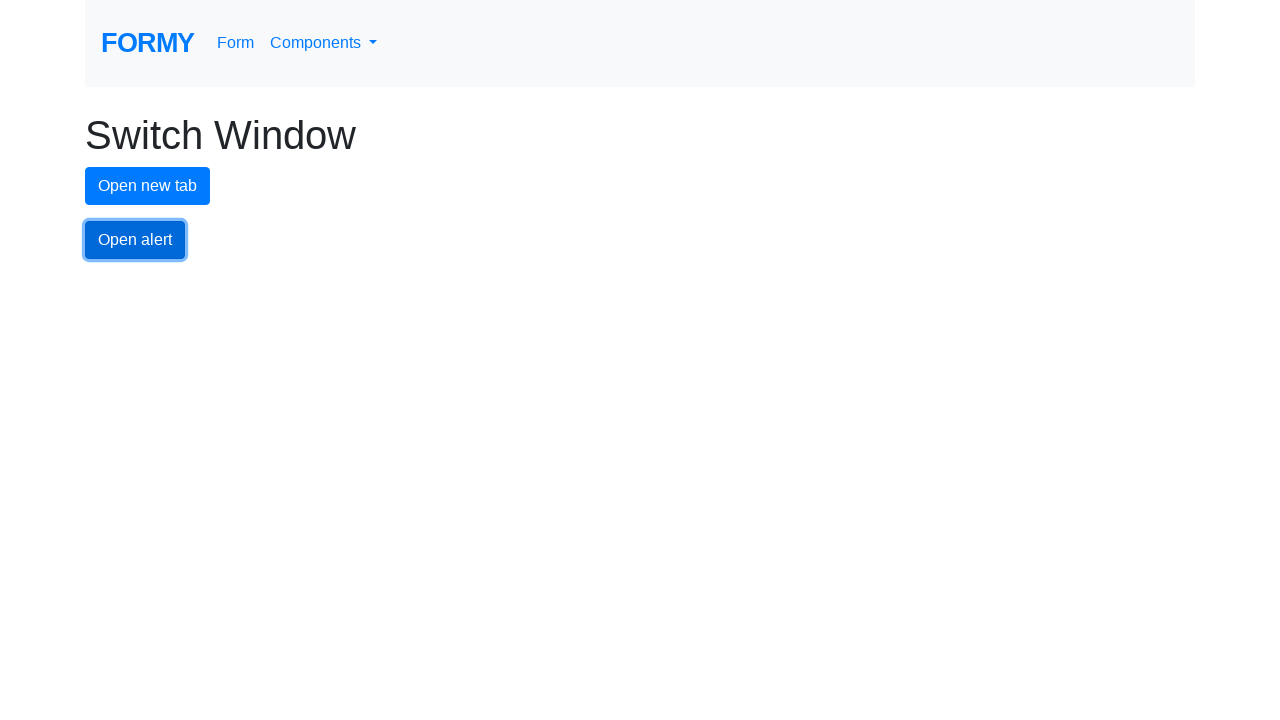